Tests copying text from present address field and pasting it into permanent address field on a registration form

Starting URL: https://grotechminds.com/registration/

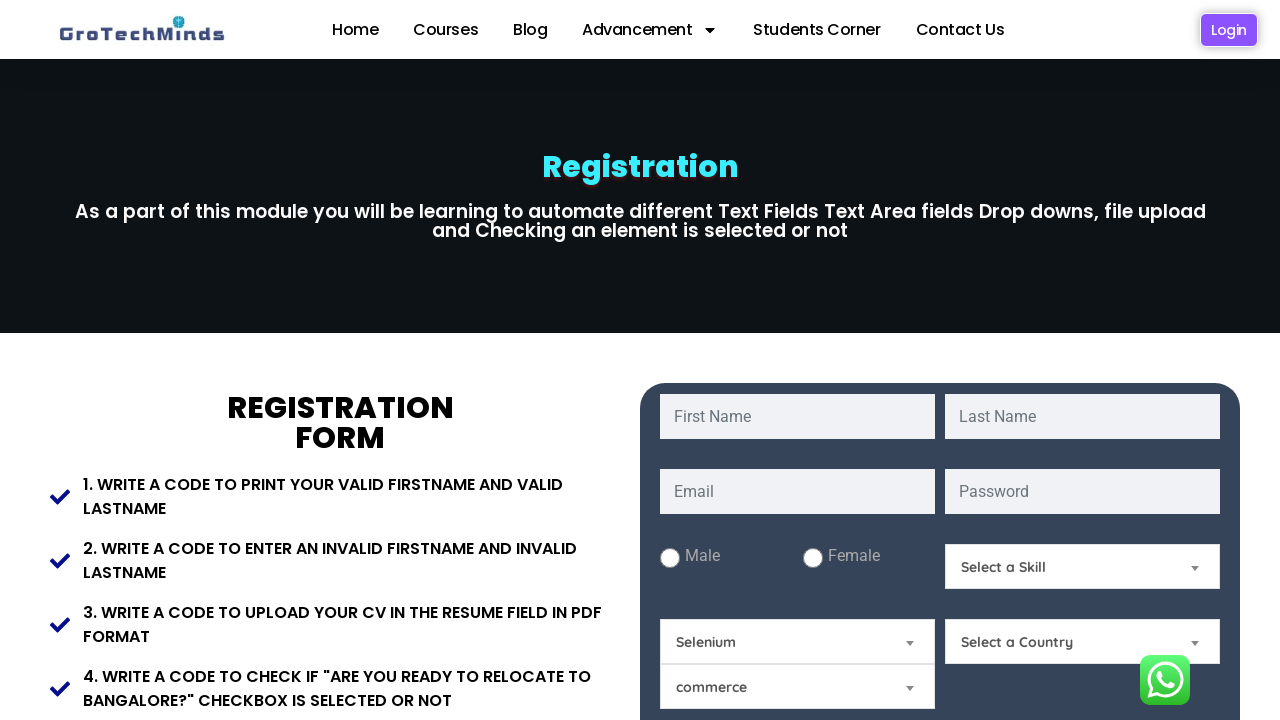

Filled present address field with 'Sector-142, Noida' on #Present-Address
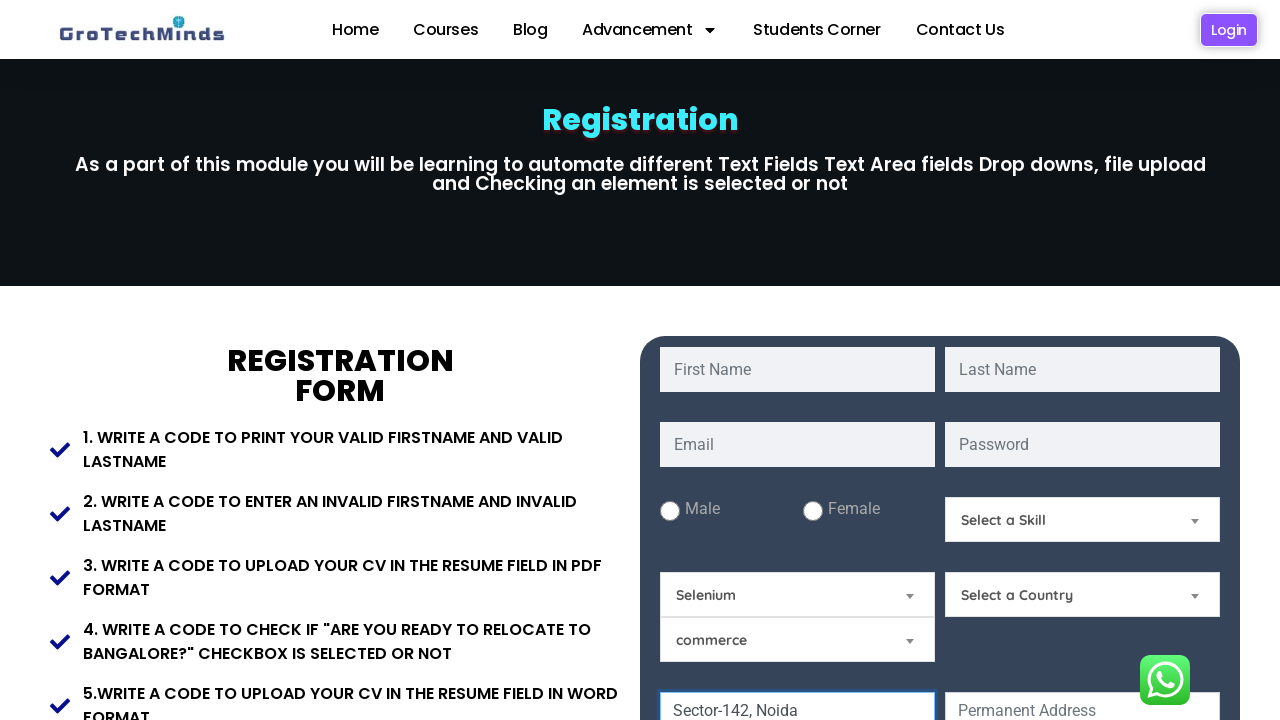

Triple-clicked present address field to select all text at (798, 656) on #Present-Address
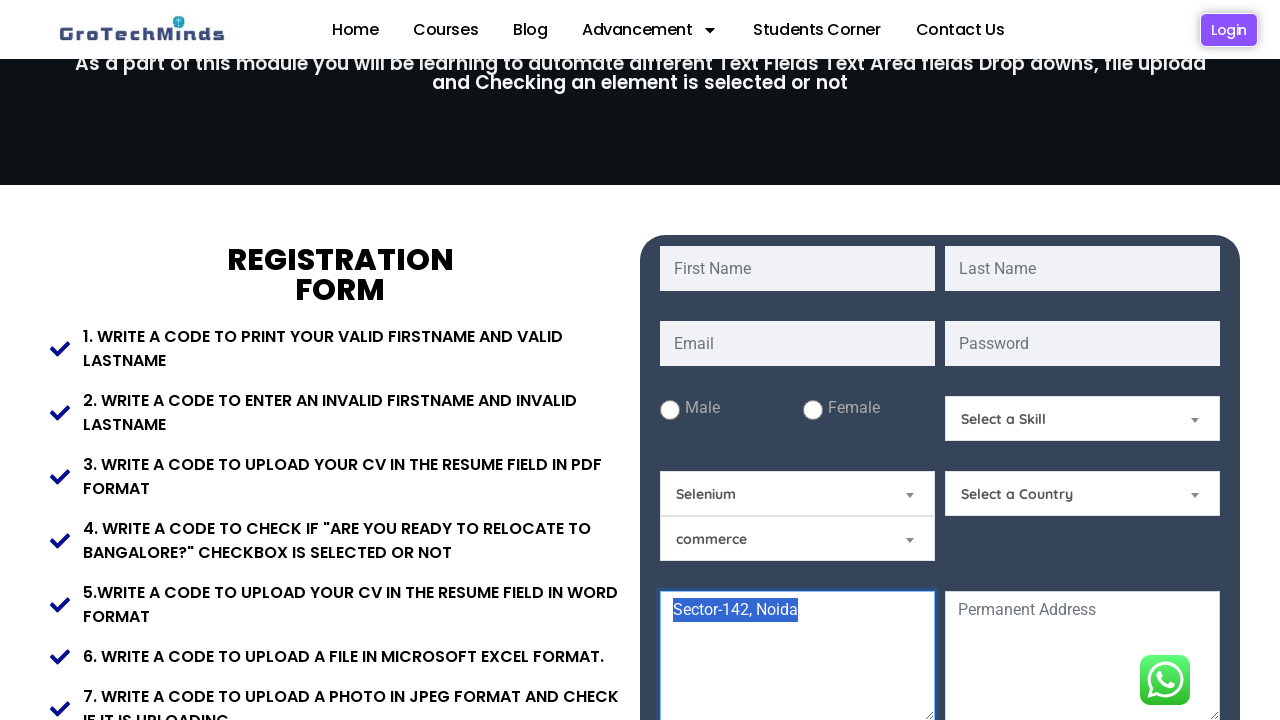

Copied selected present address text to clipboard
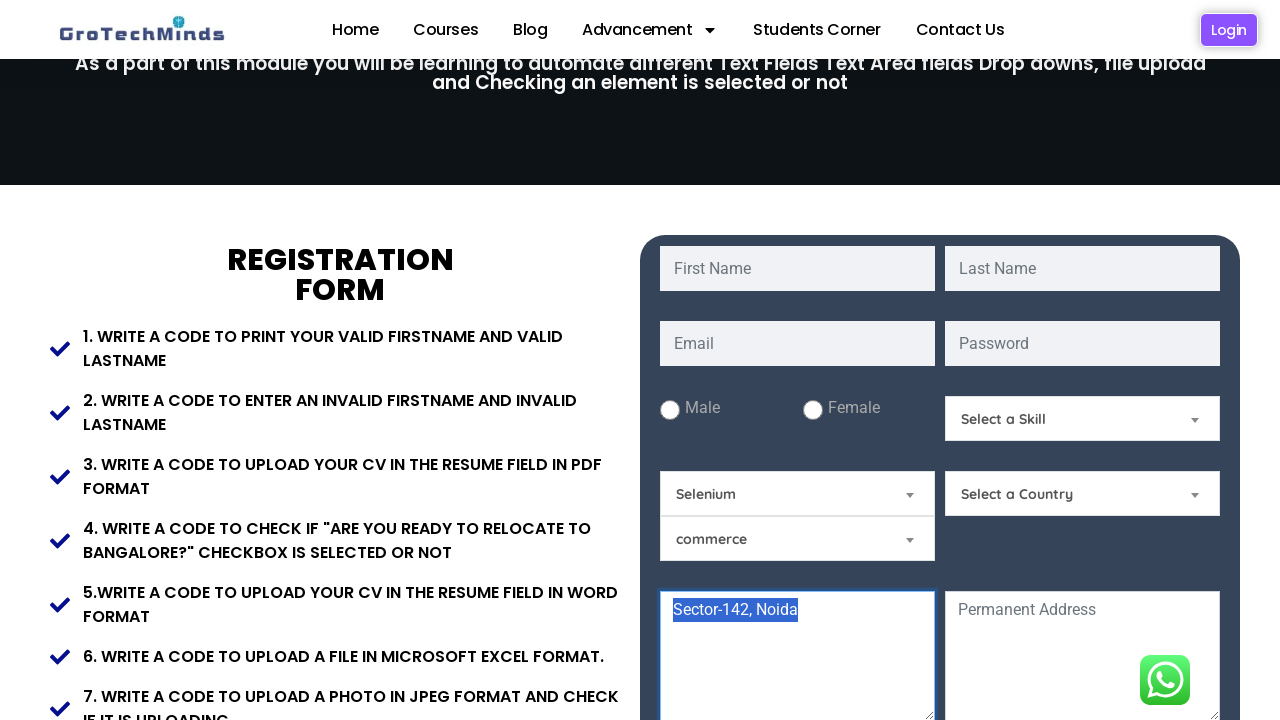

Clicked permanent address field at (1082, 656) on #Permanent-Address
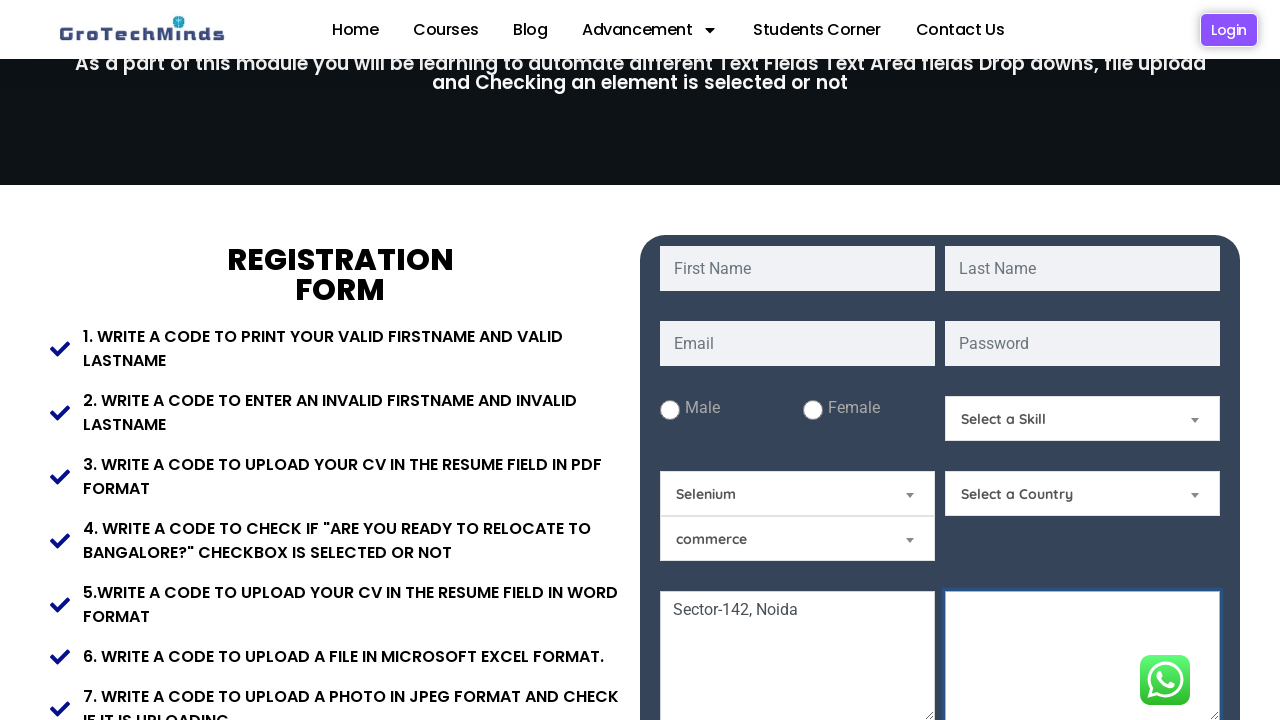

Pasted present address text into permanent address field
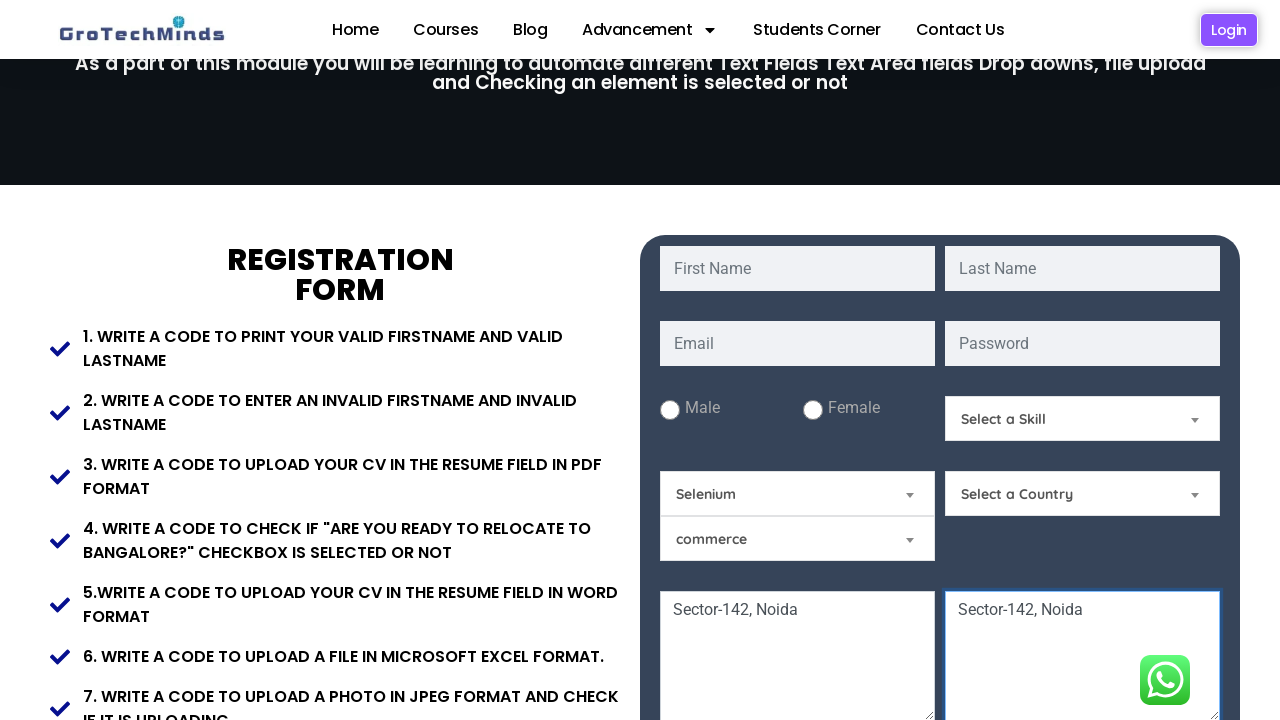

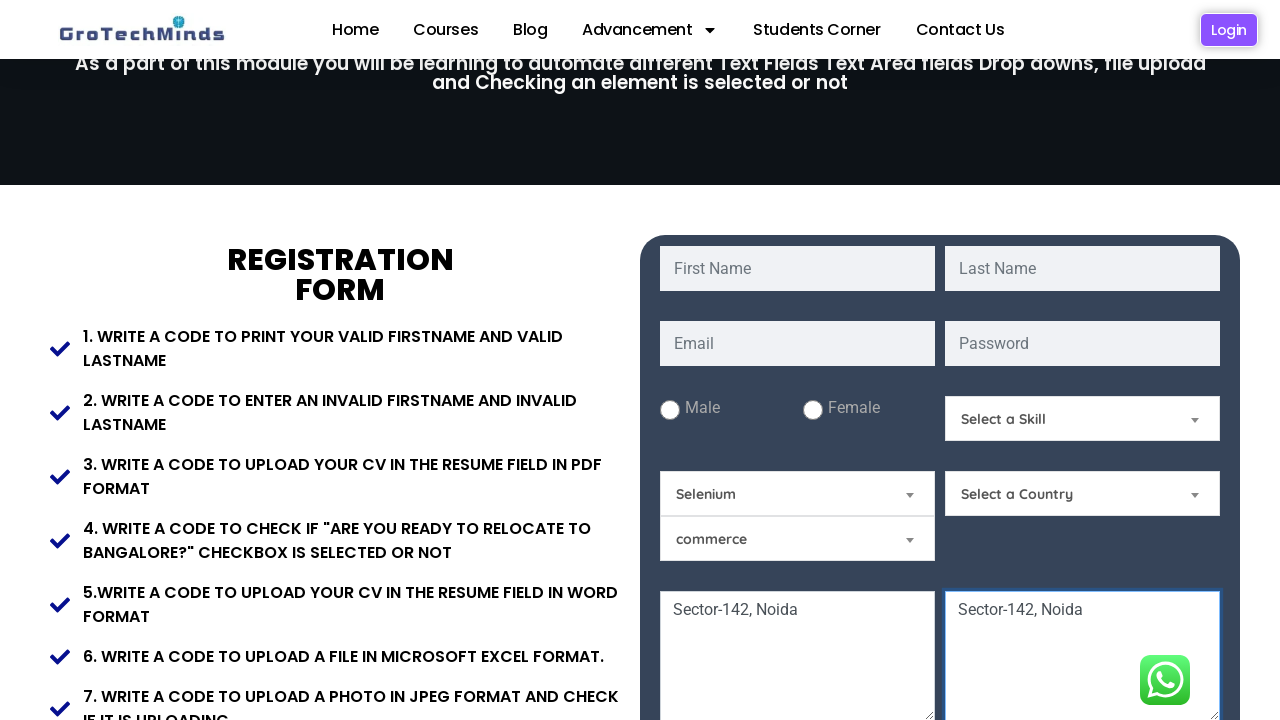